Tests an online calculator by performing various arithmetic operations including addition, subtraction, multiplication, division, and exponentiation with different number types (positive, negative, decimal, large numbers, zero) and verifying the results.

Starting URL: https://www.calculadoraonline.com.br/basica

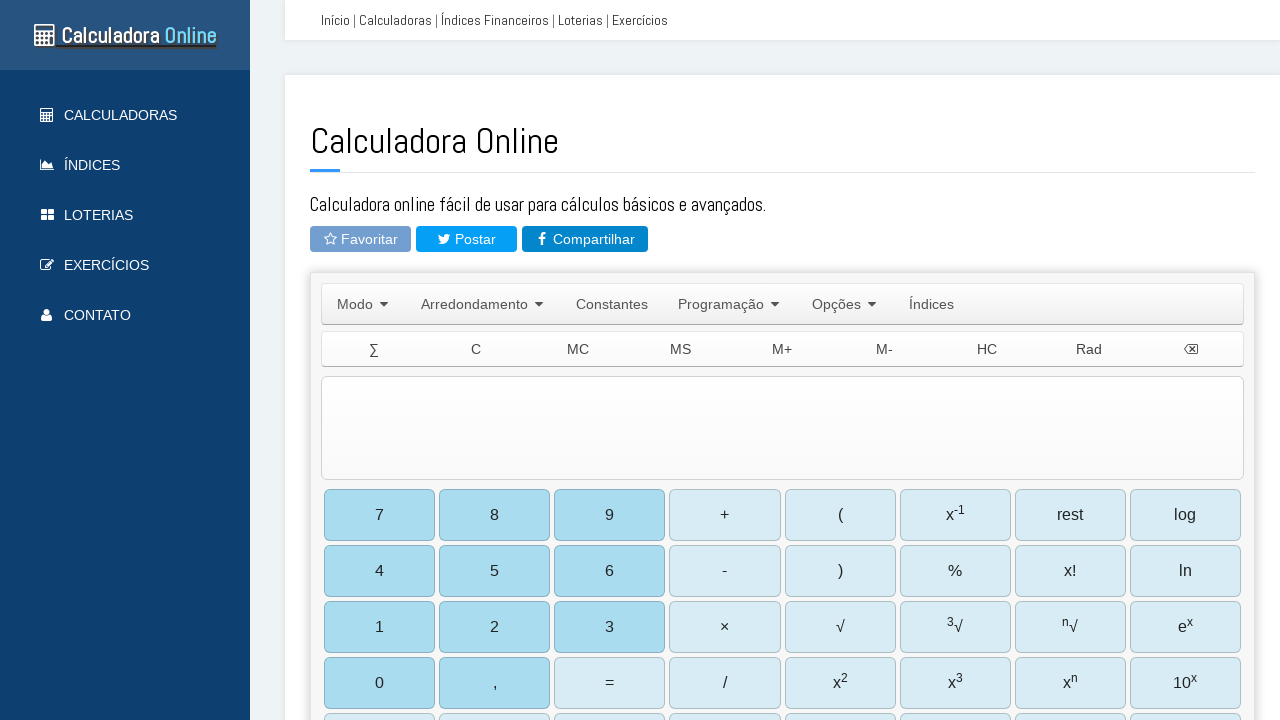

Waited for page to reach domcontentloaded state
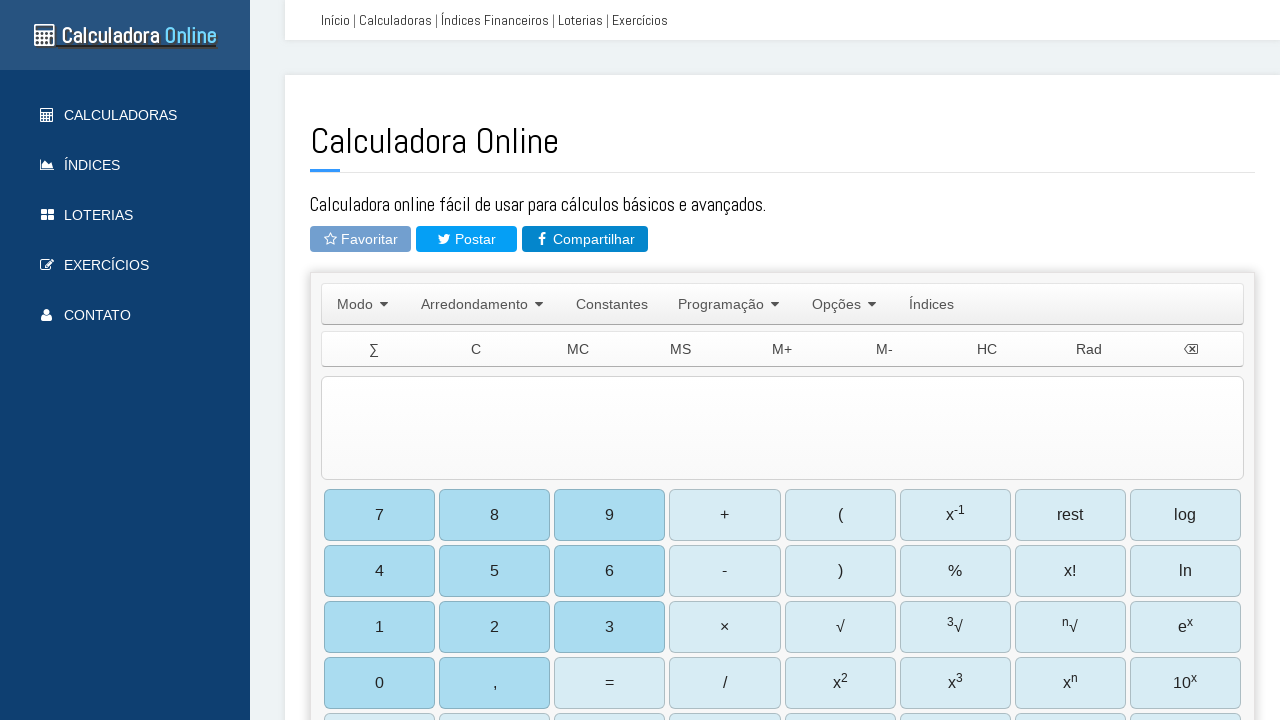

Retrieved page title: Flipkart reCAPTCHA at (495, 627) on #b18
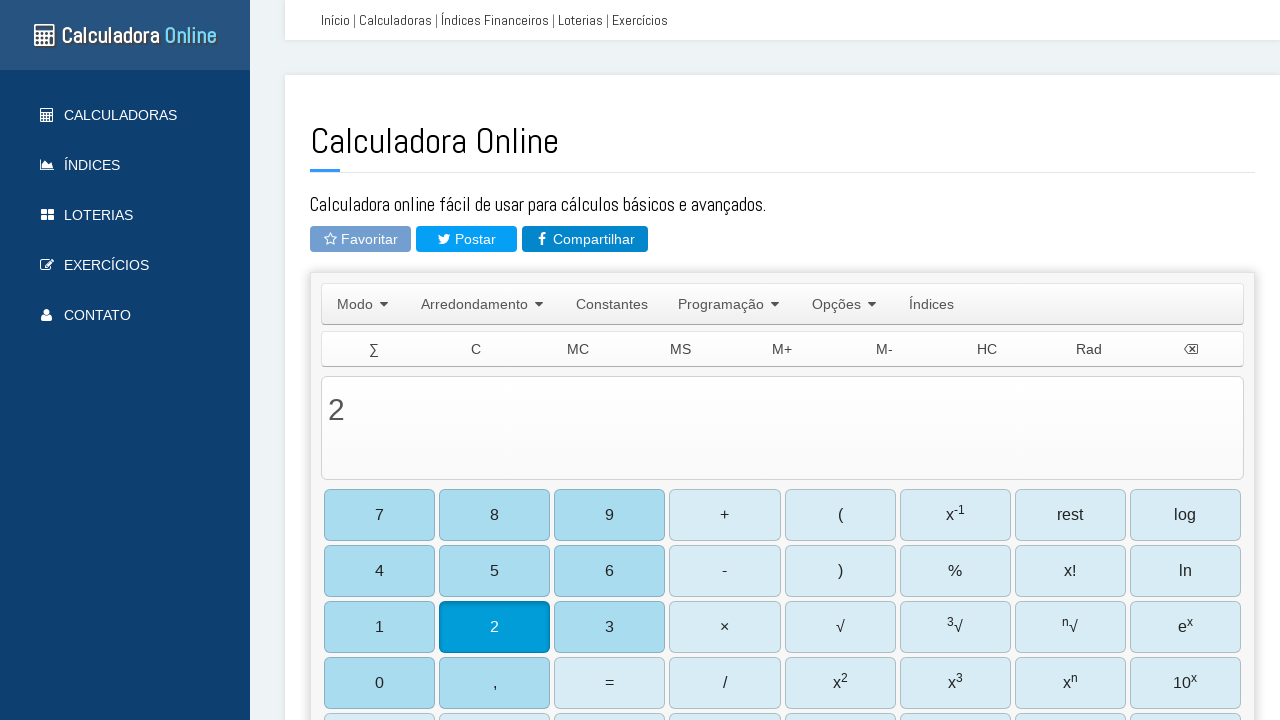

Verified page body element is present and accessible at (725, 515) on #b4
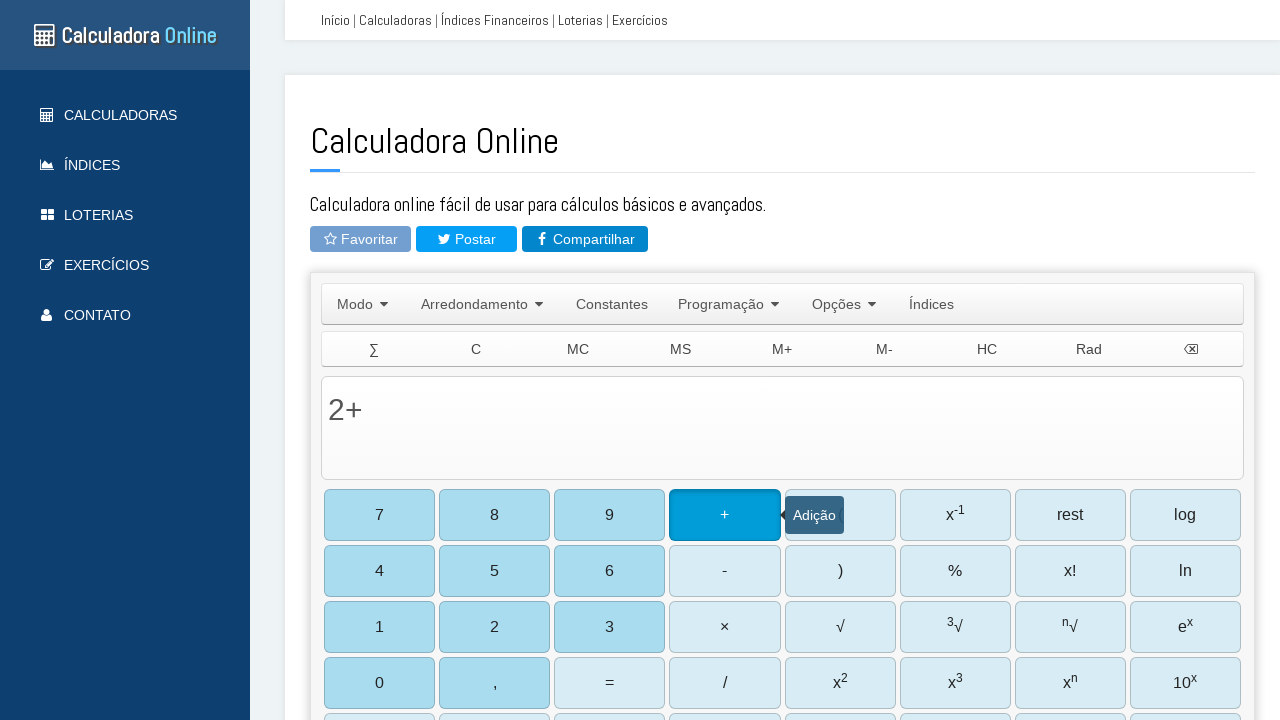

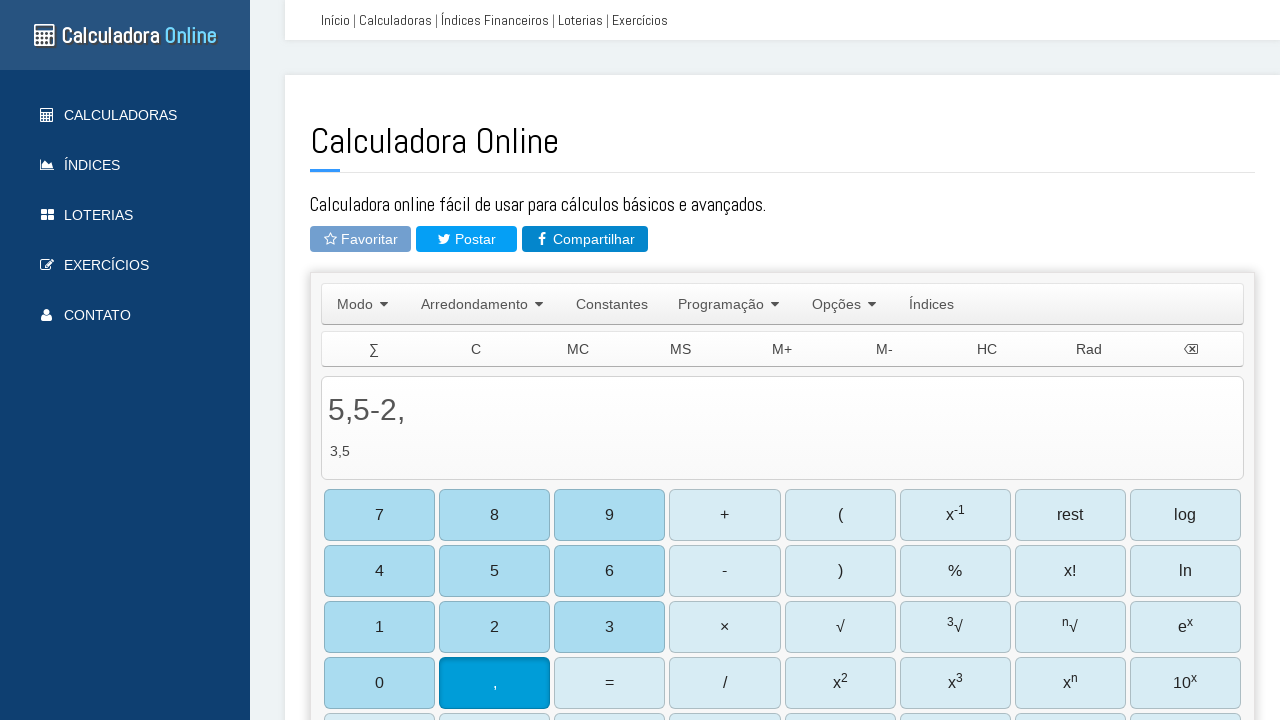